Tests browser tab handling by opening multiple tabs and switching between them

Starting URL: https://www.automationtesting.co.uk/browserTabs.html

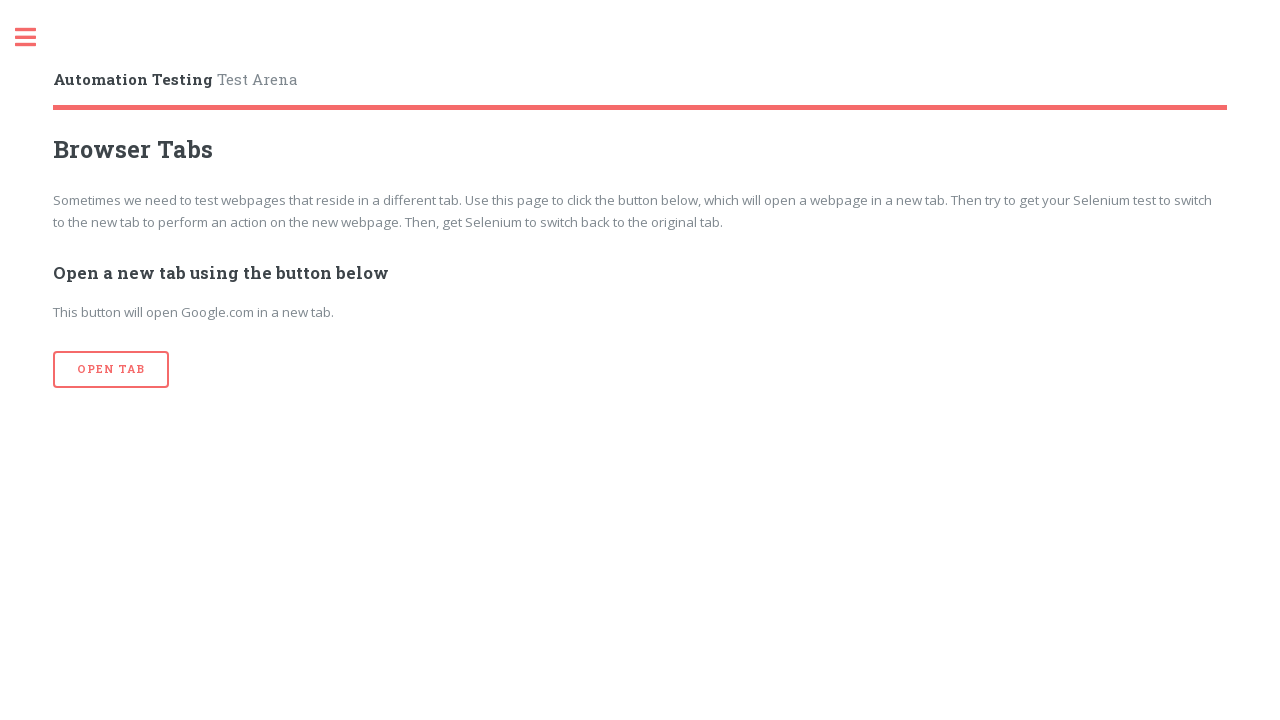

Opened new tab 1 by clicking 'Open Tab' button at (111, 370) on input[value='Open Tab']
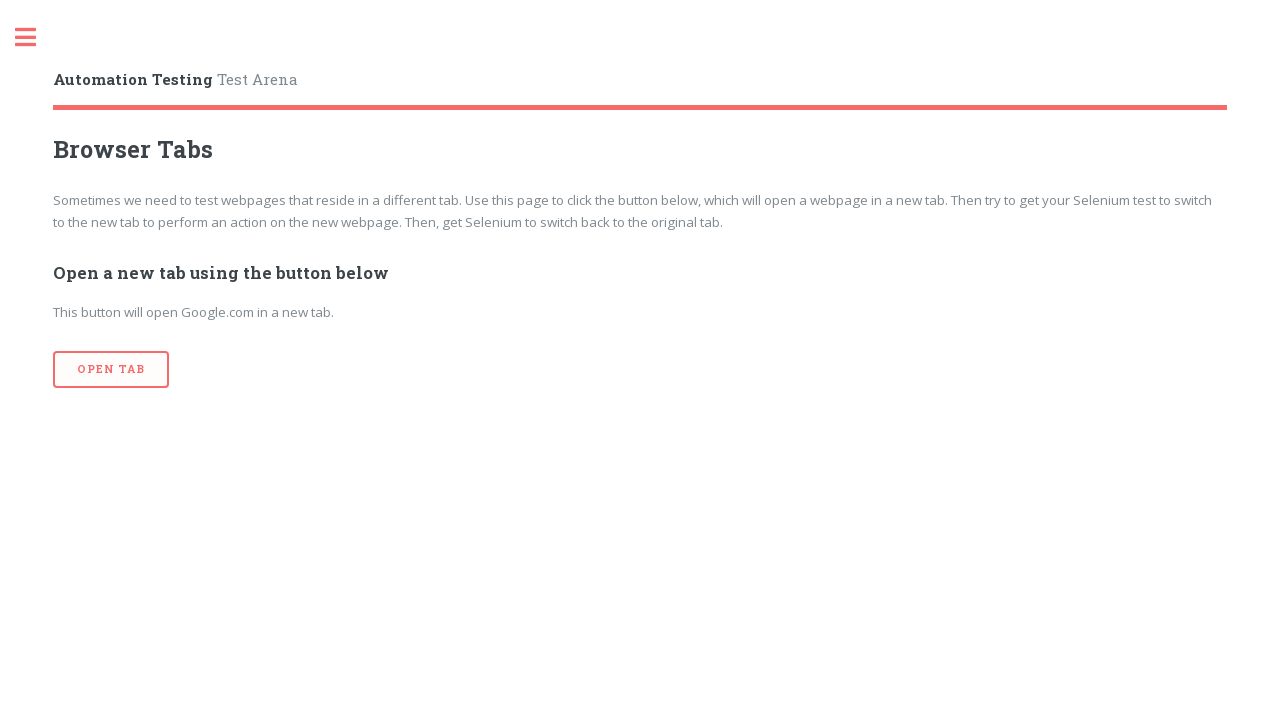

Opened new tab 2 by clicking 'Open Tab' button at (111, 370) on input[value='Open Tab']
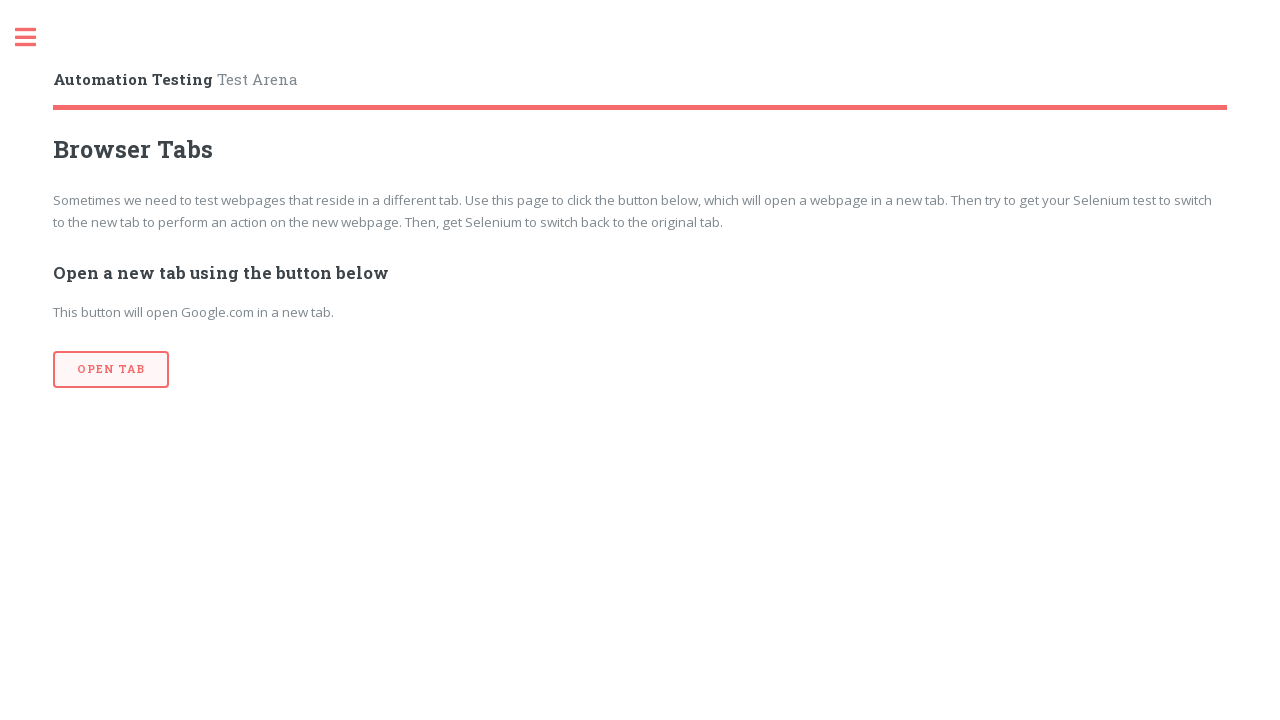

Opened new tab 3 by clicking 'Open Tab' button at (111, 370) on input[value='Open Tab']
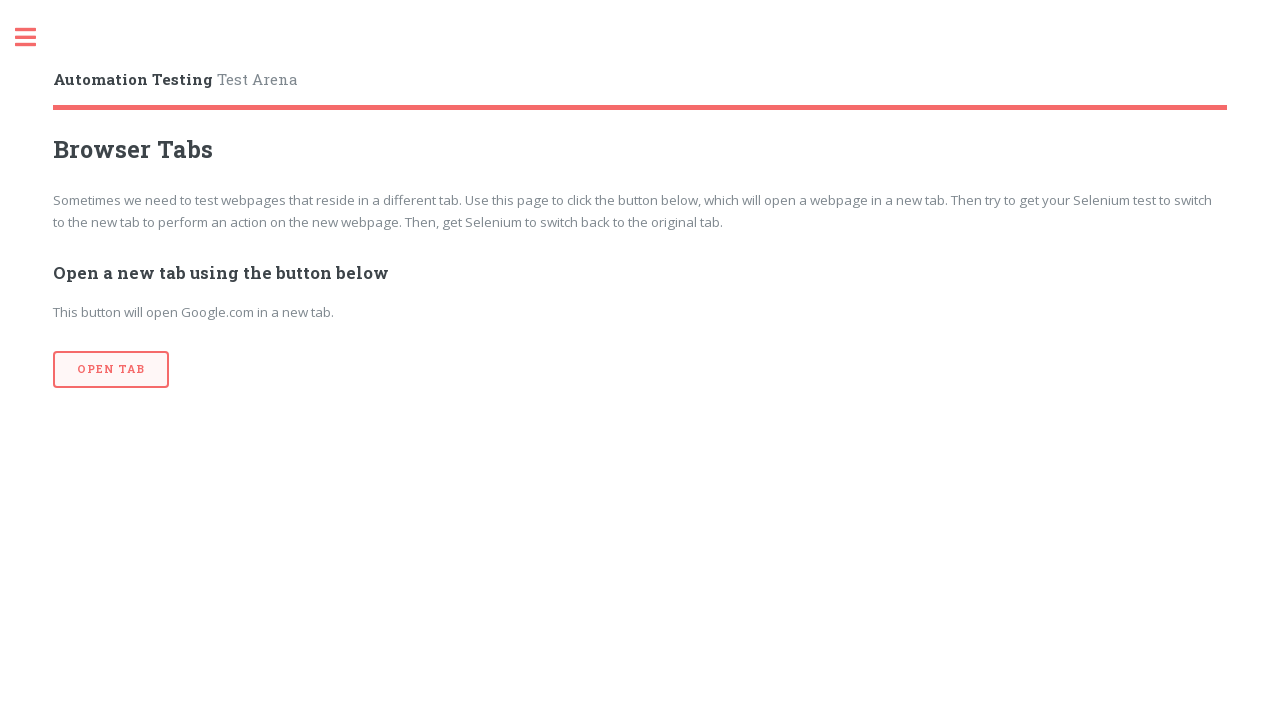

Opened new tab 4 by clicking 'Open Tab' button at (111, 370) on input[value='Open Tab']
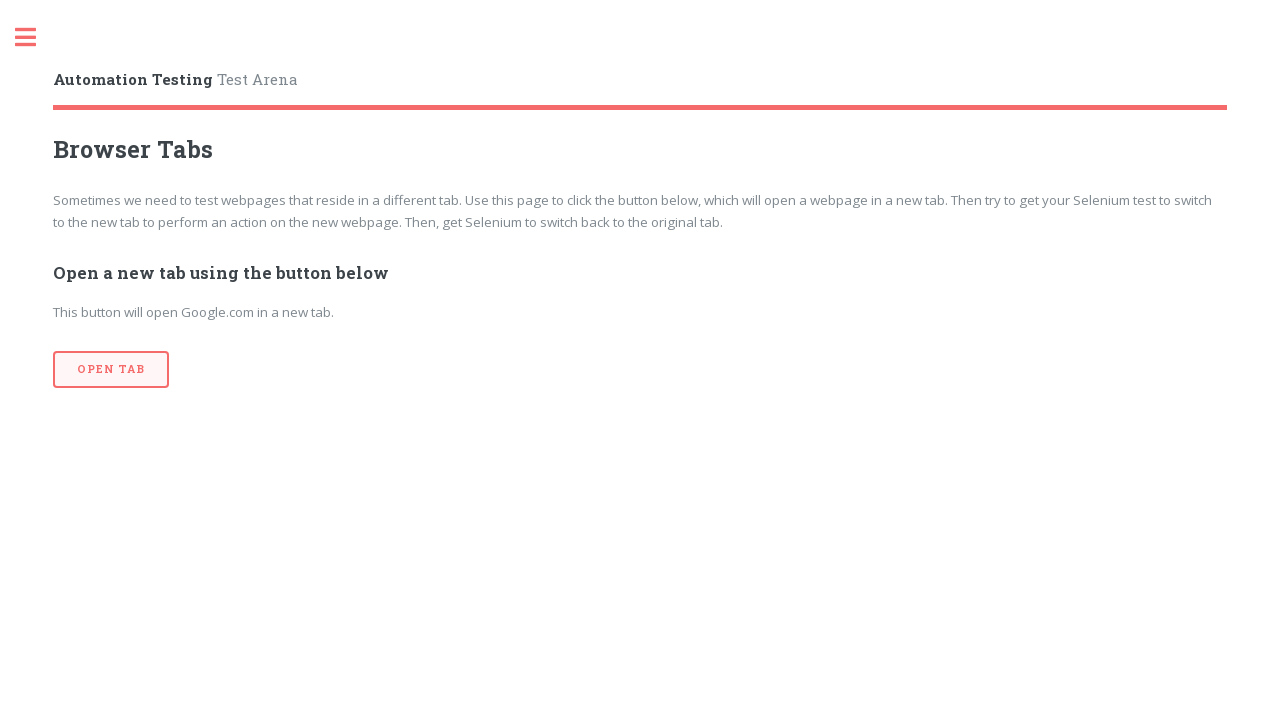

Opened new tab 5 by clicking 'Open Tab' button at (111, 370) on input[value='Open Tab']
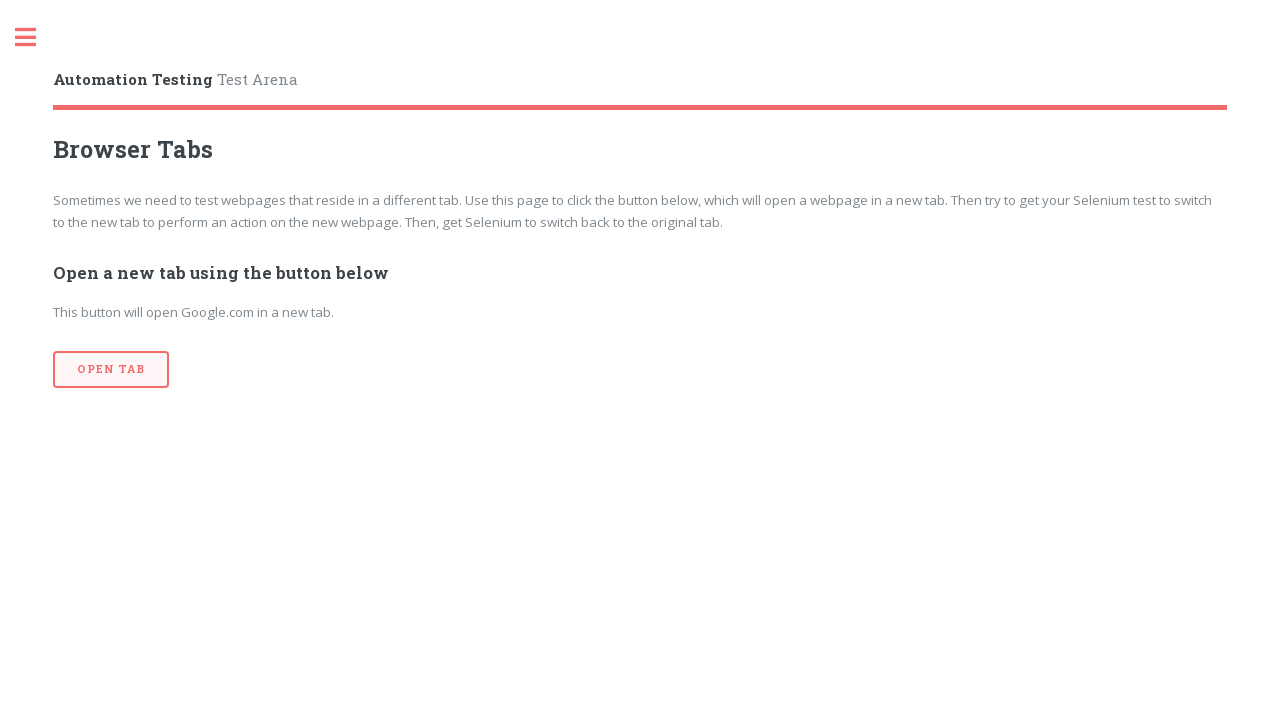

Retrieved all open tabs from browser context
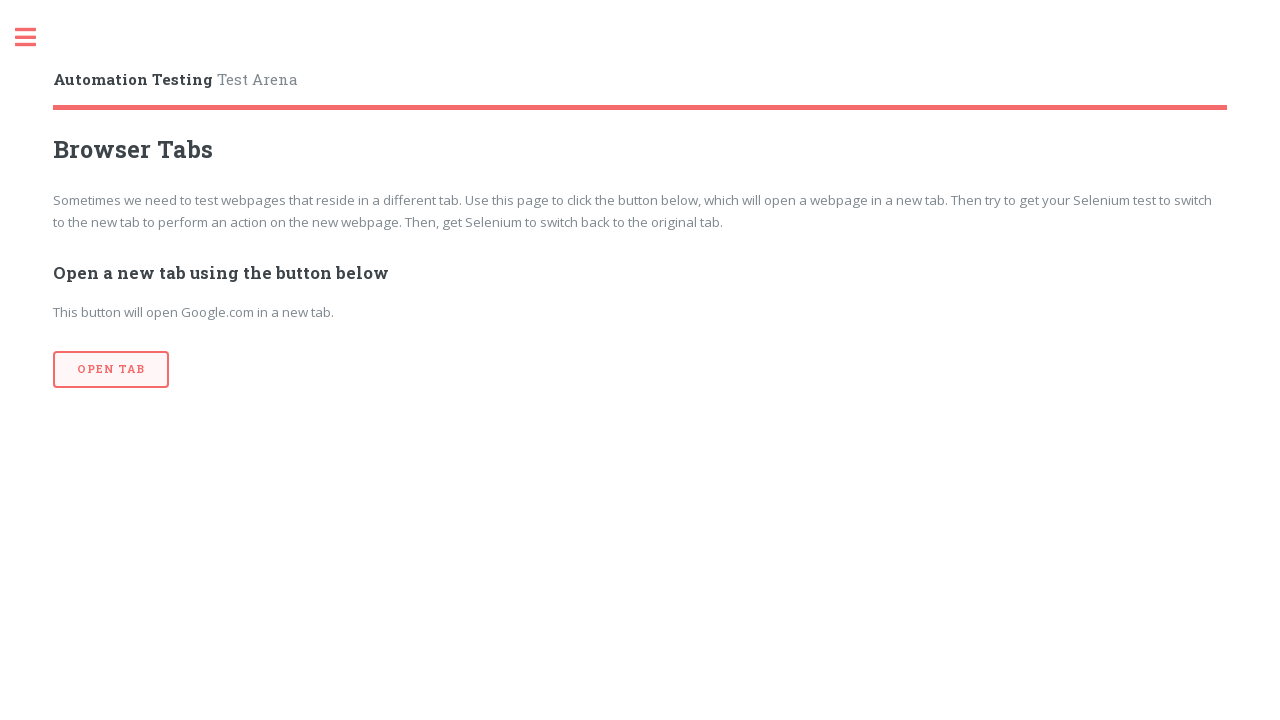

Brought tab to front
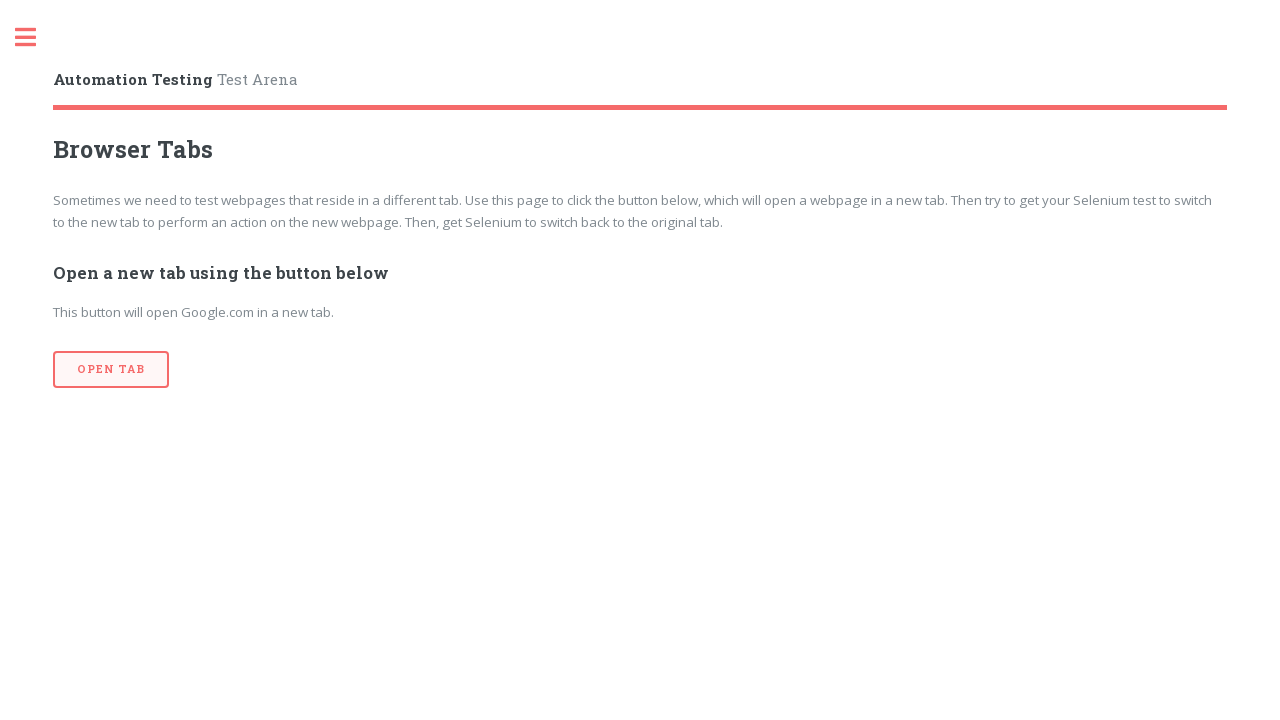

Waited 2 seconds on current tab
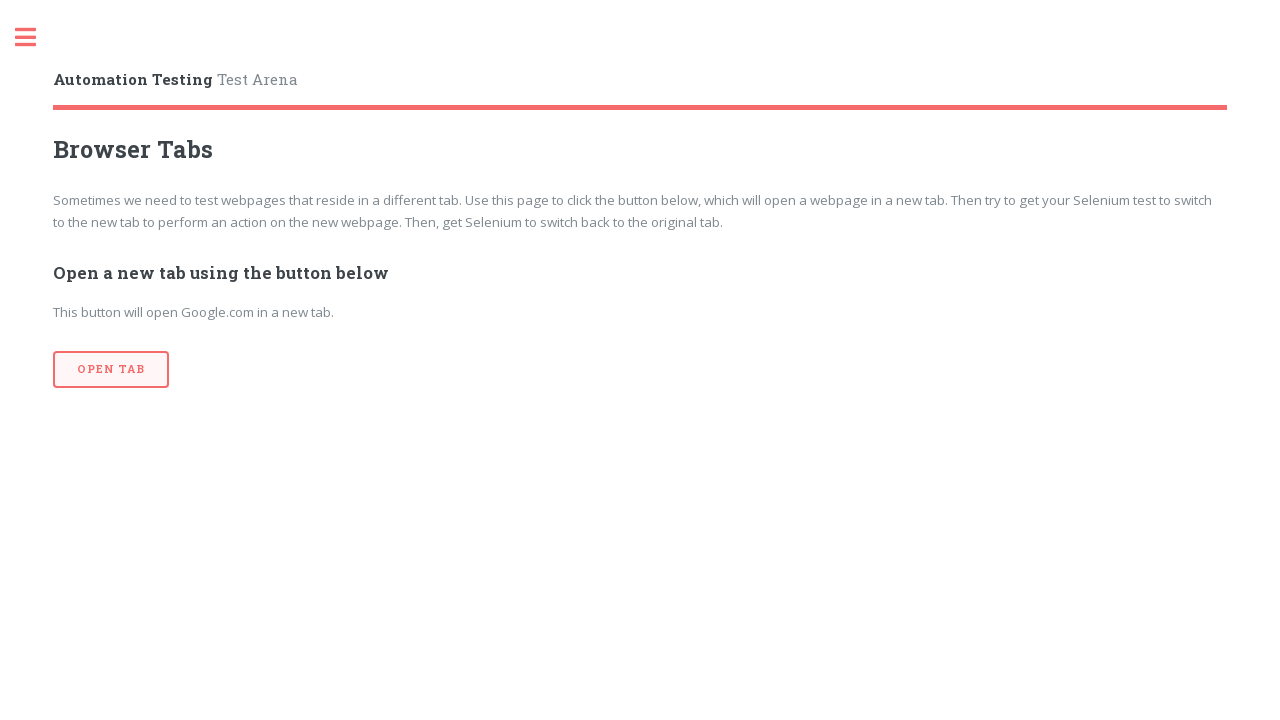

Brought tab to front
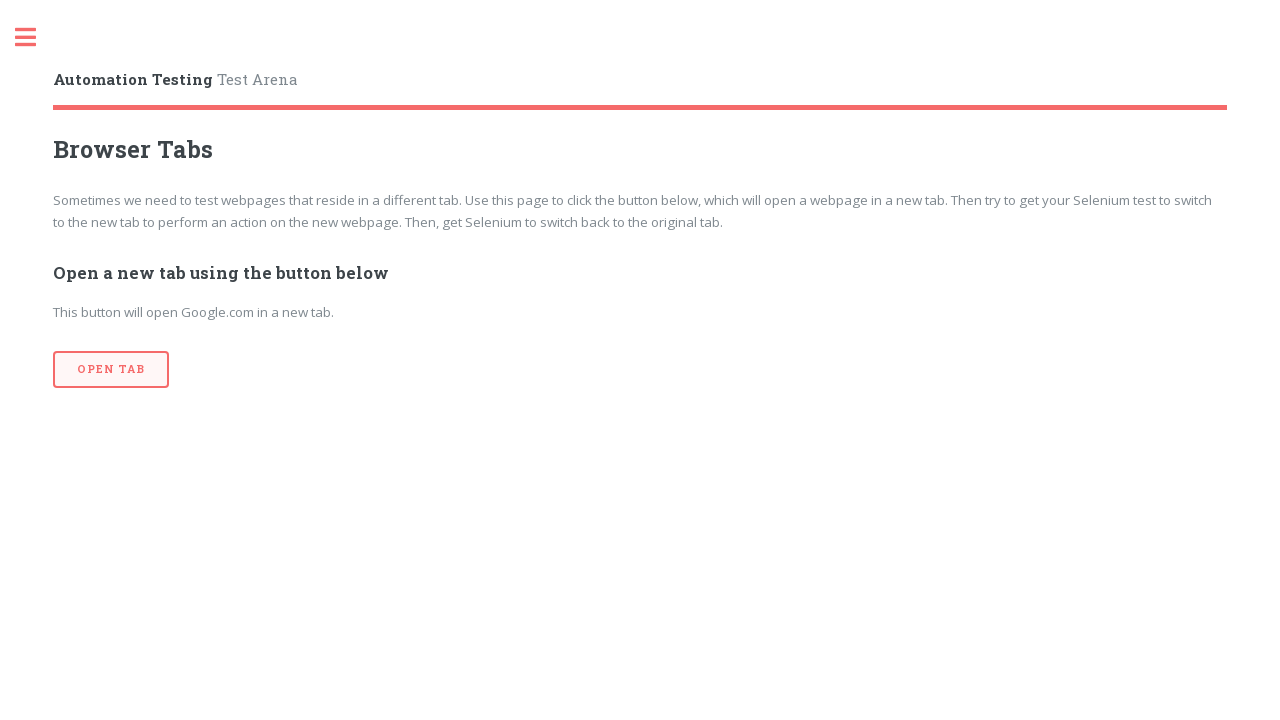

Waited 2 seconds on current tab
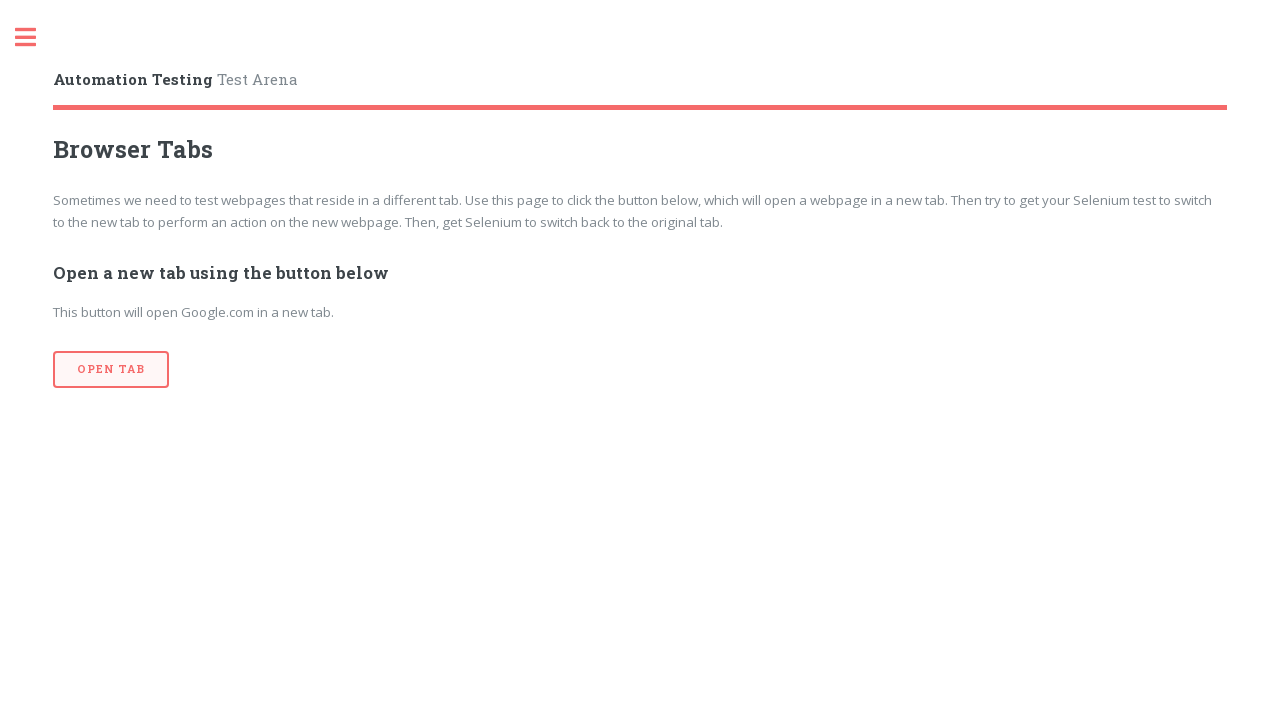

Brought tab to front
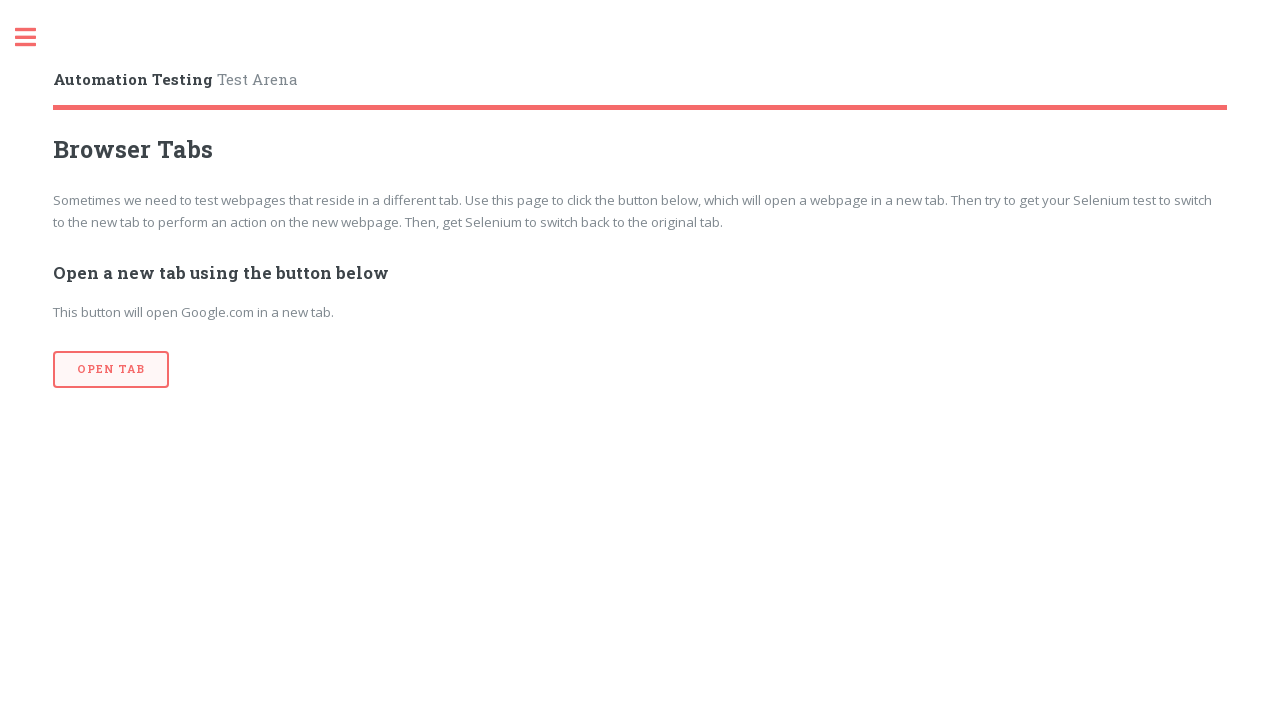

Waited 2 seconds on current tab
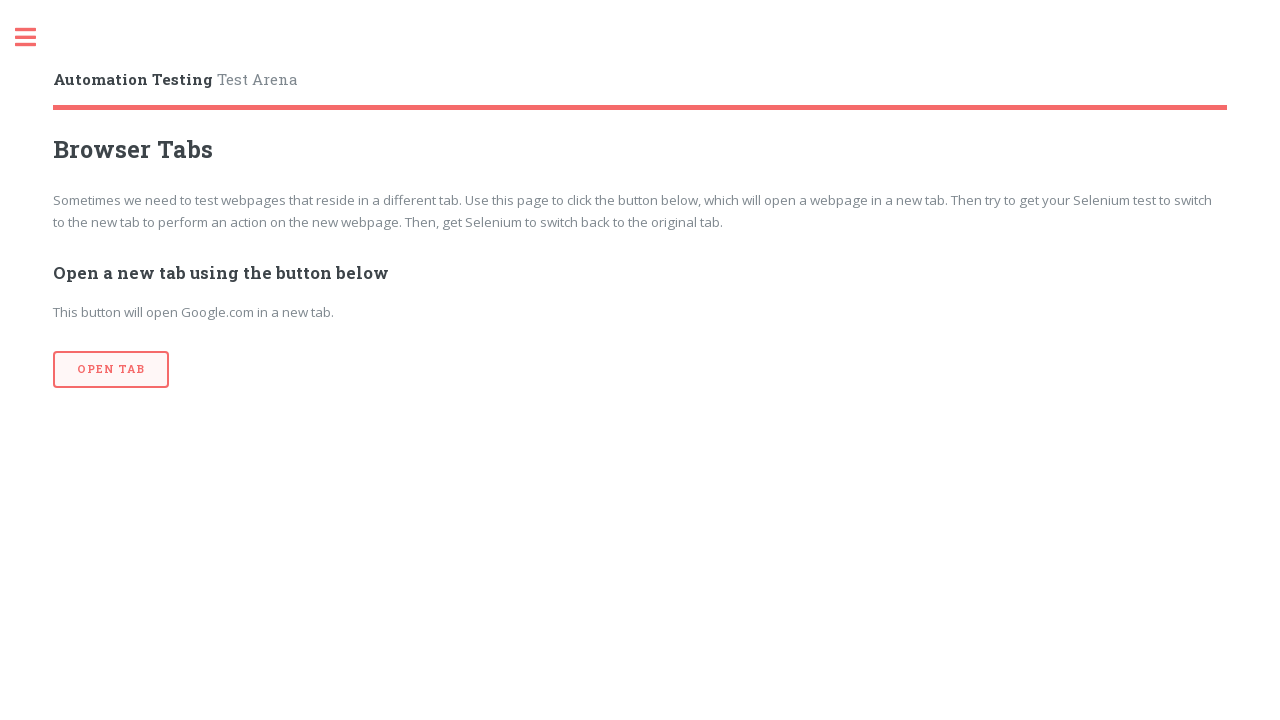

Brought tab to front
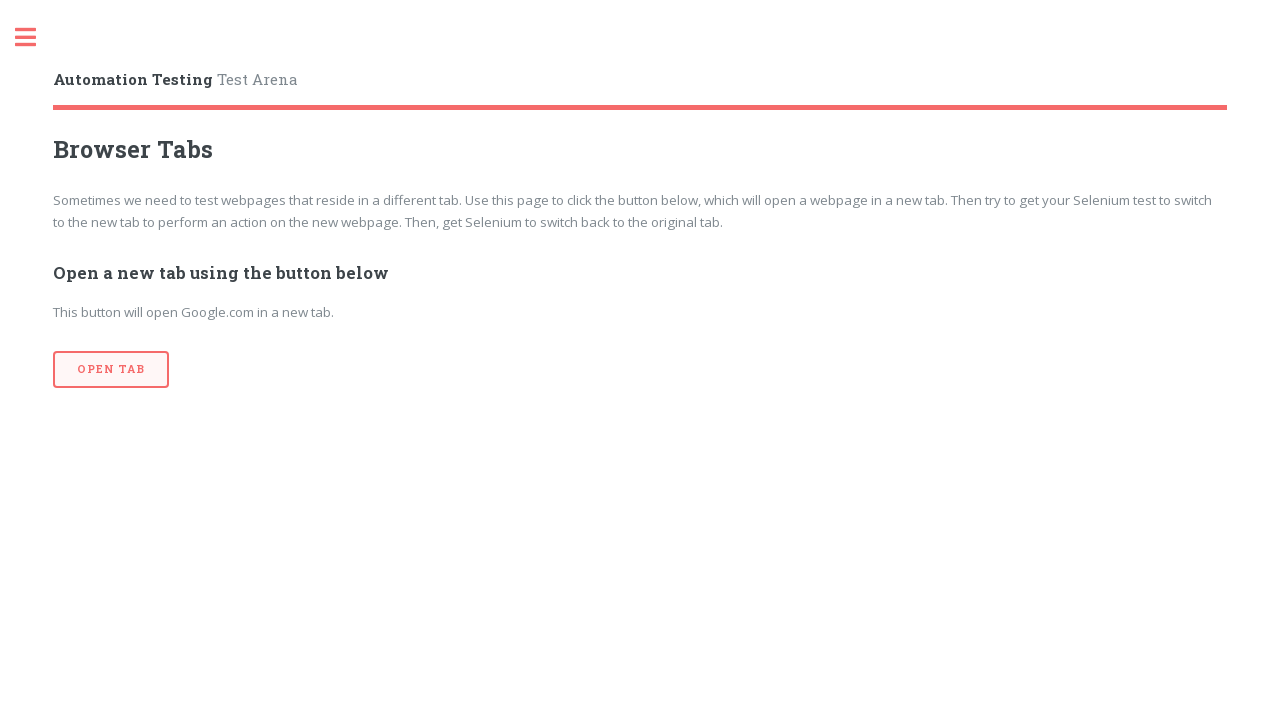

Waited 2 seconds on current tab
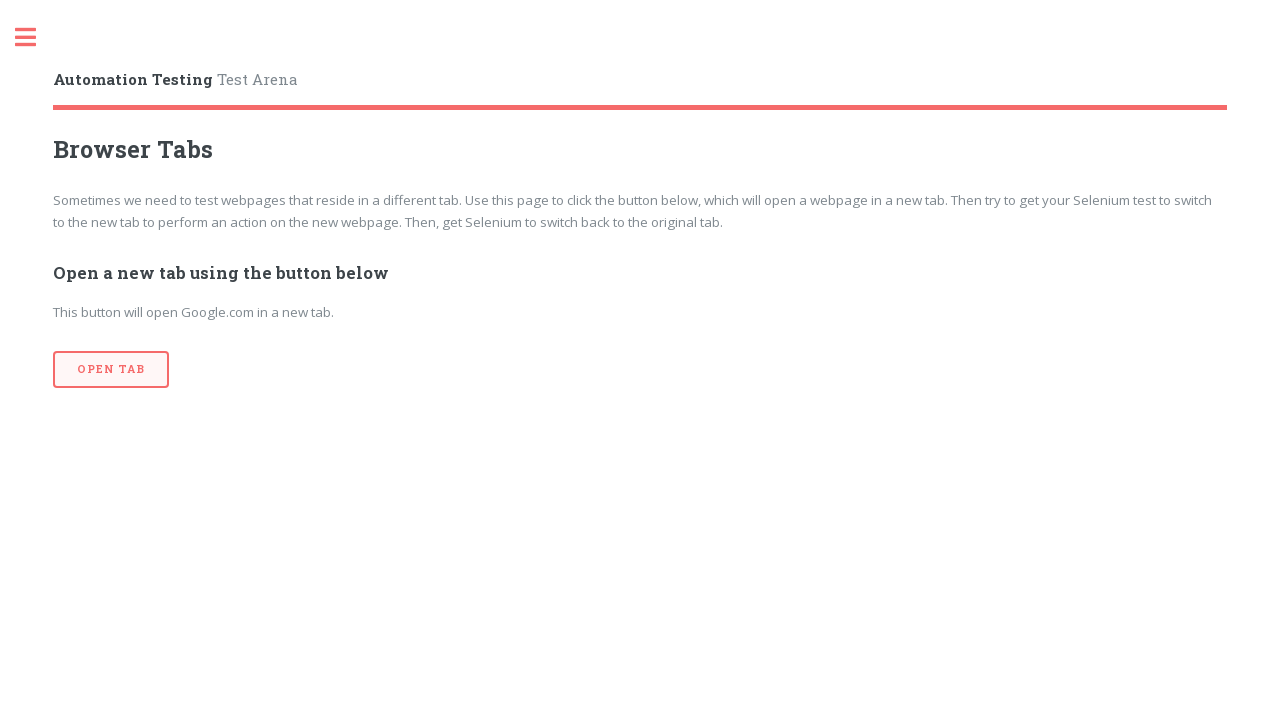

Brought tab to front
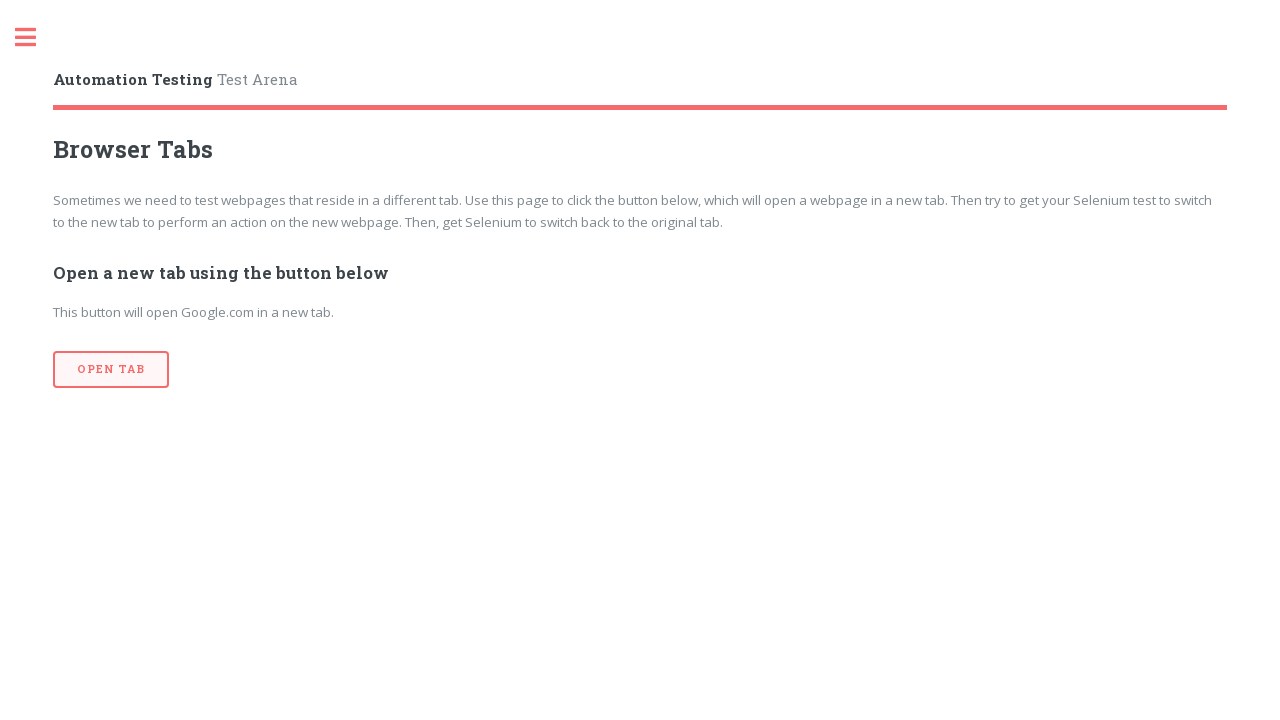

Waited 2 seconds on current tab
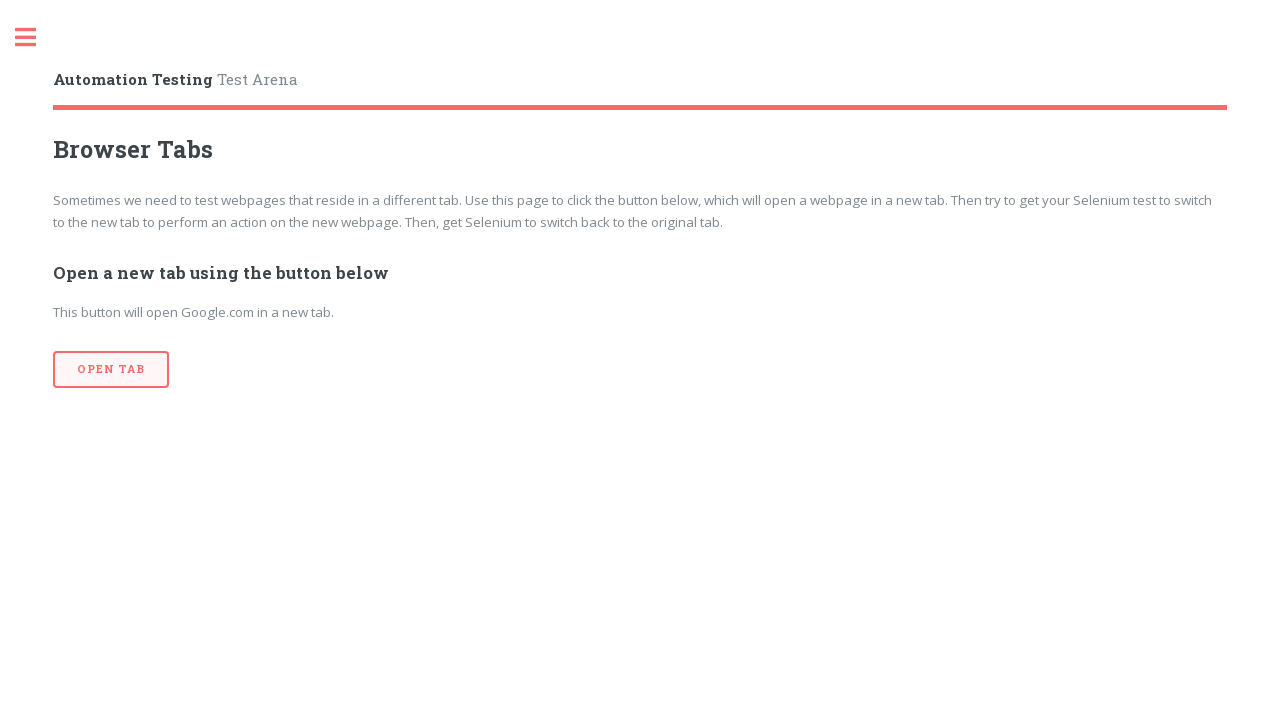

Brought tab to front
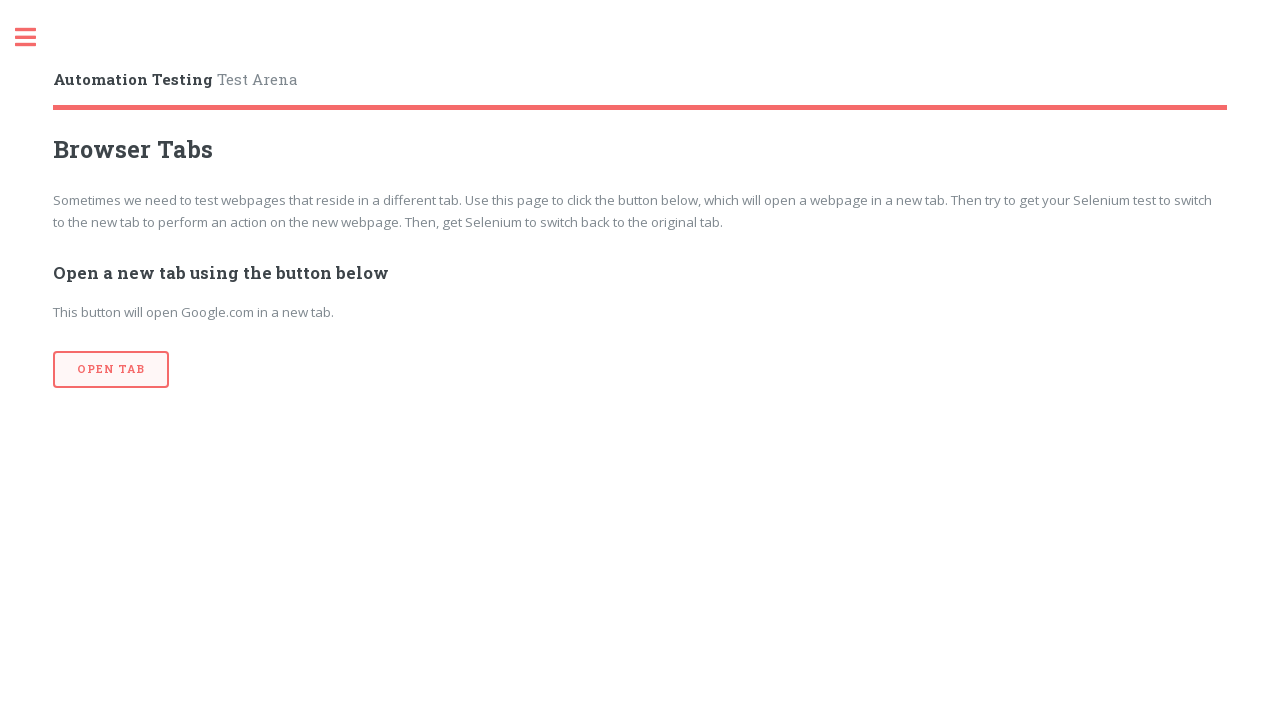

Waited 2 seconds on current tab
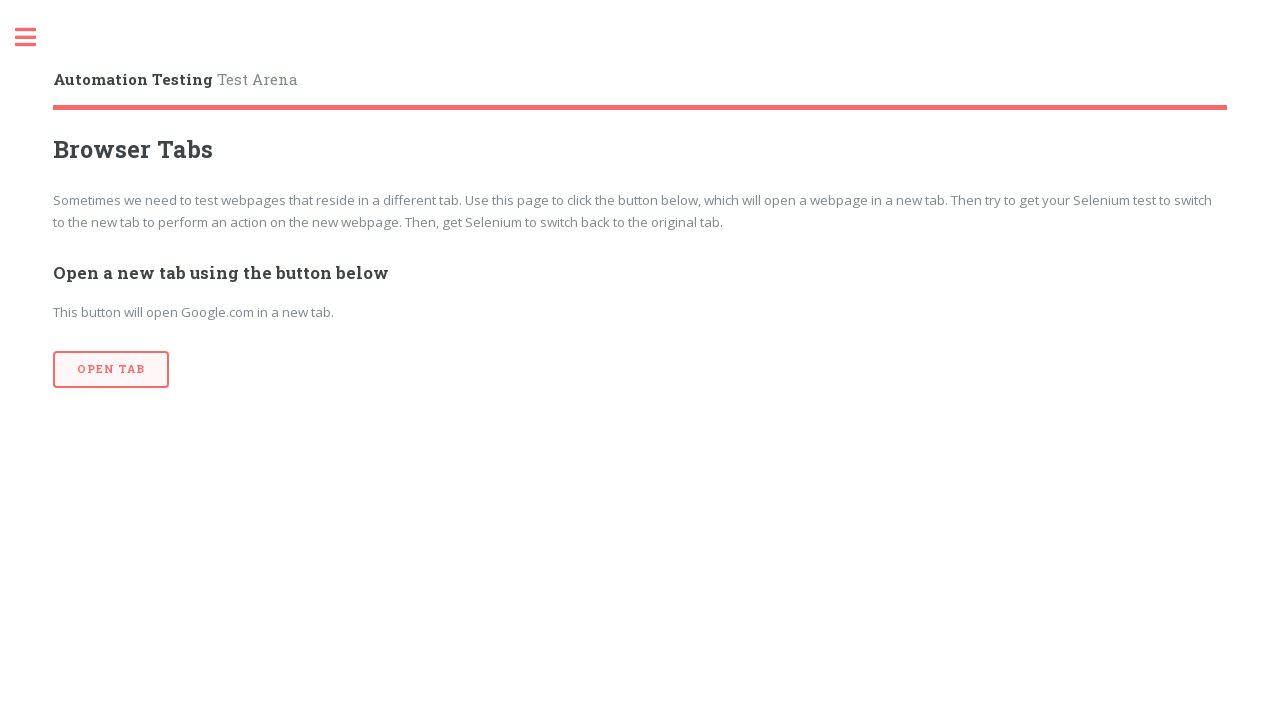

Switched back to the first tab
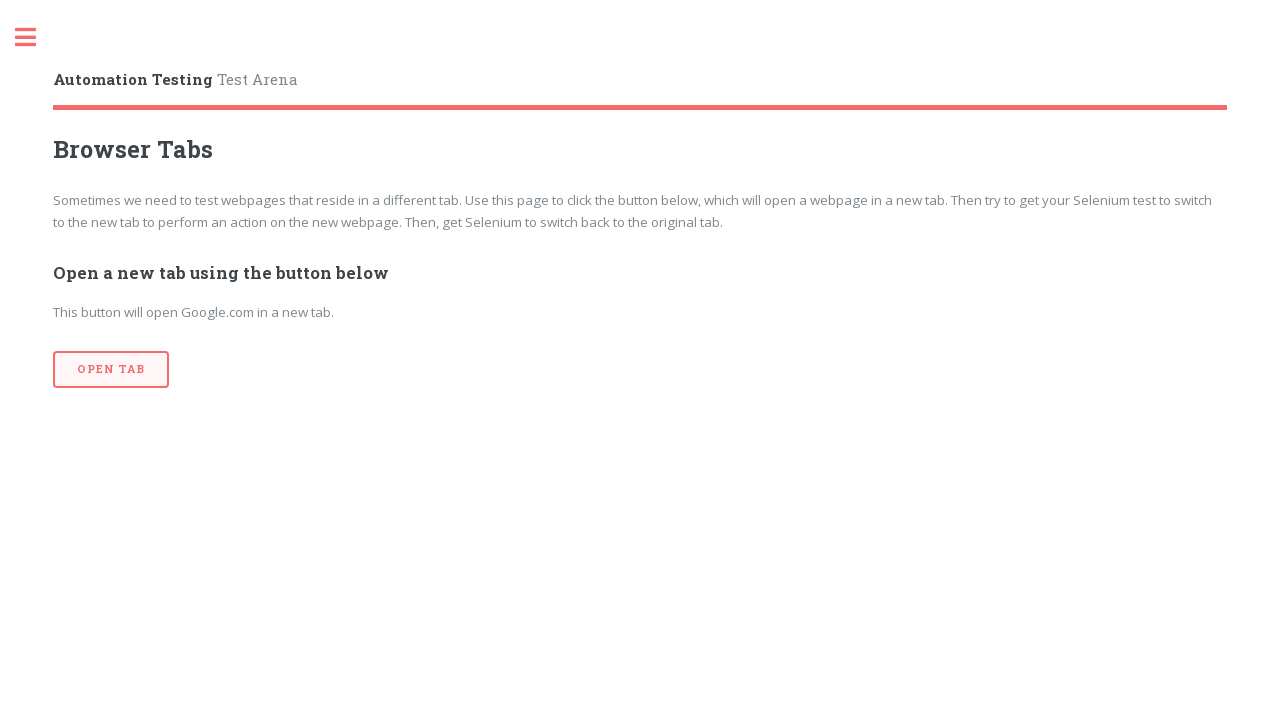

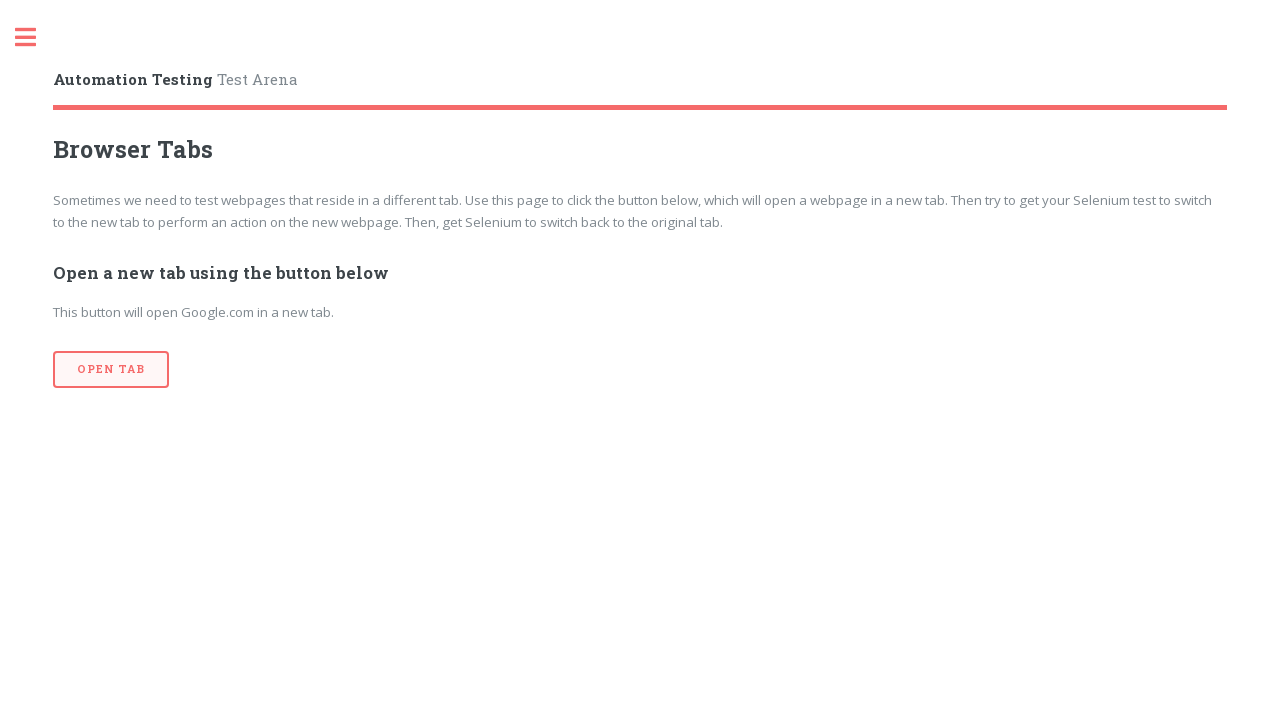